Tests the jQuery UI Menu widget by hovering over menu items to reveal submenus and selecting a nested option.

Starting URL: https://jqueryui.com/menu/

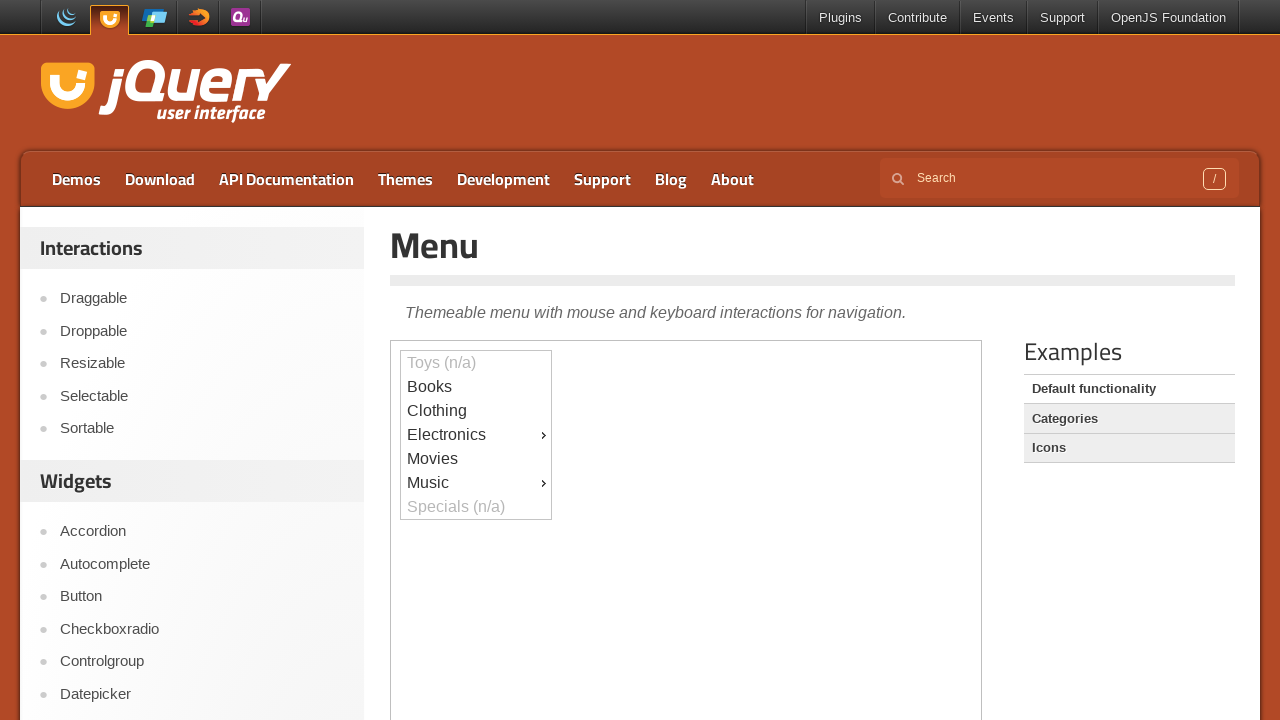

Scrolled down 300px to reveal the menu demo
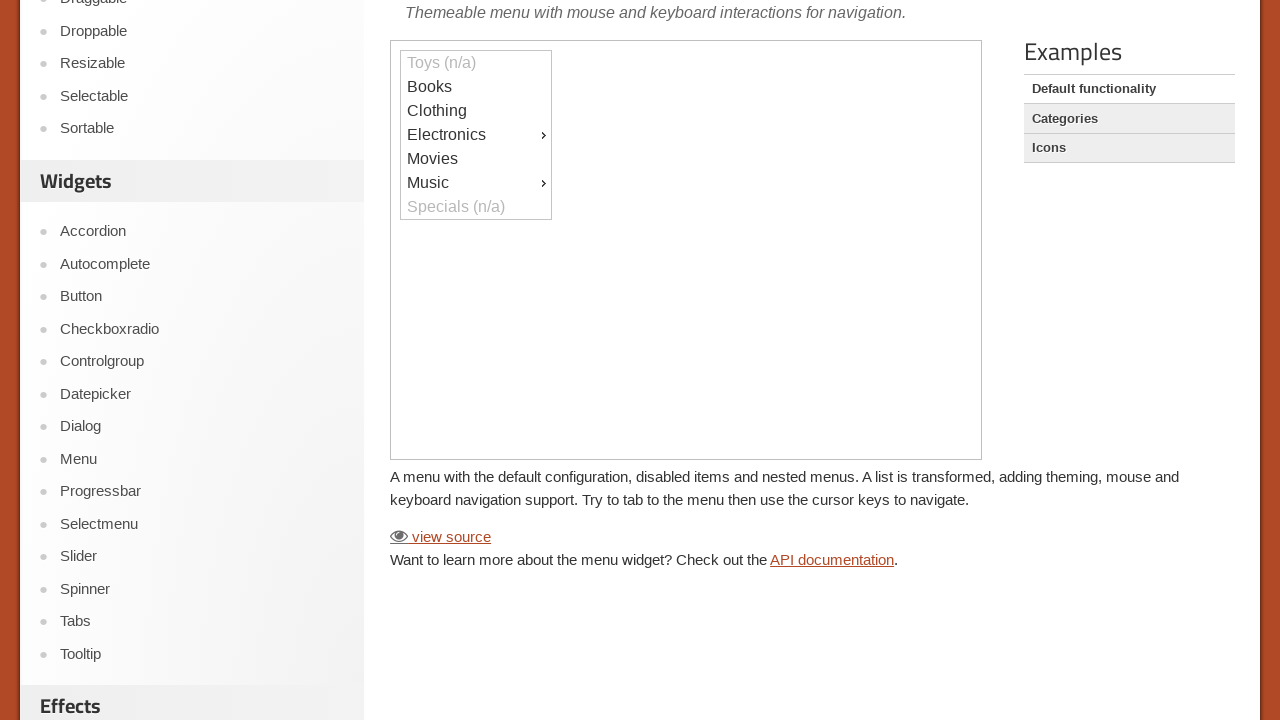

Located the demo iframe
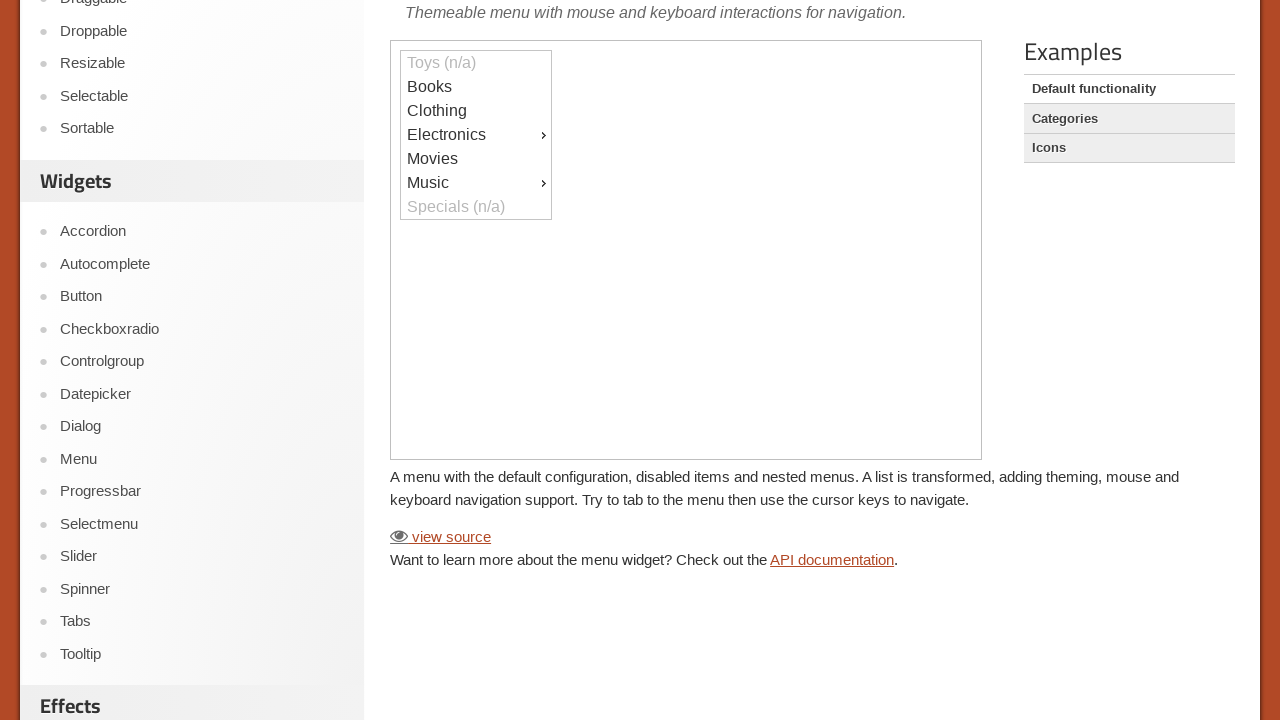

Waited for Music menu item to be visible
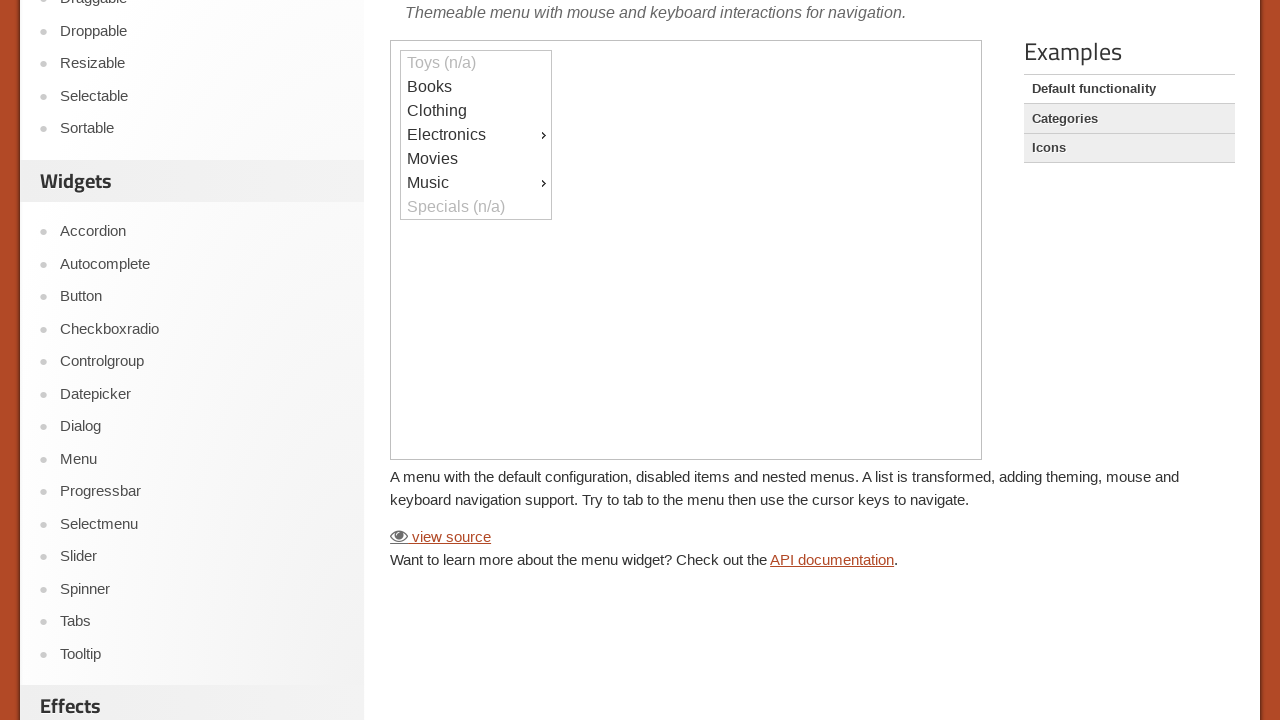

Hovered over Music menu item to reveal submenu at (476, 183) on iframe.demo-frame >> internal:control=enter-frame >> #ui-id-9
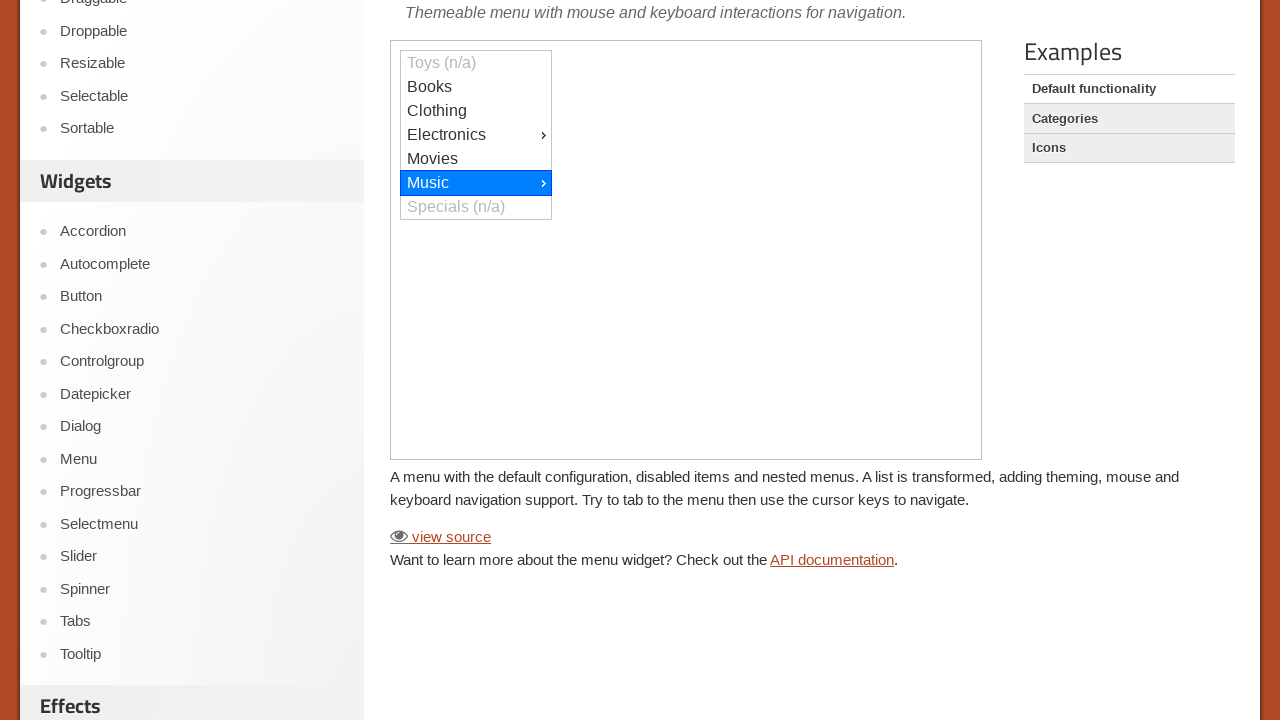

Waited 500ms for submenu to appear
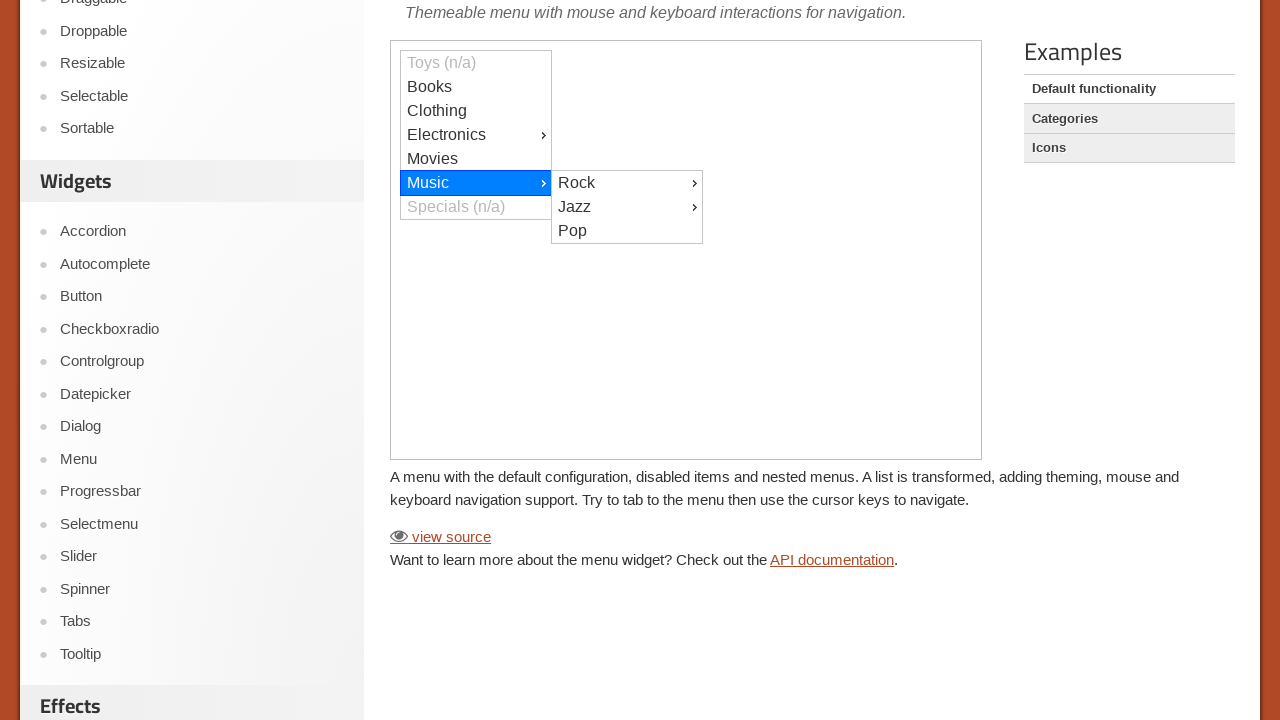

Hovered over Rock submenu item at (627, 183) on iframe.demo-frame >> internal:control=enter-frame >> div >> internal:has-text="R
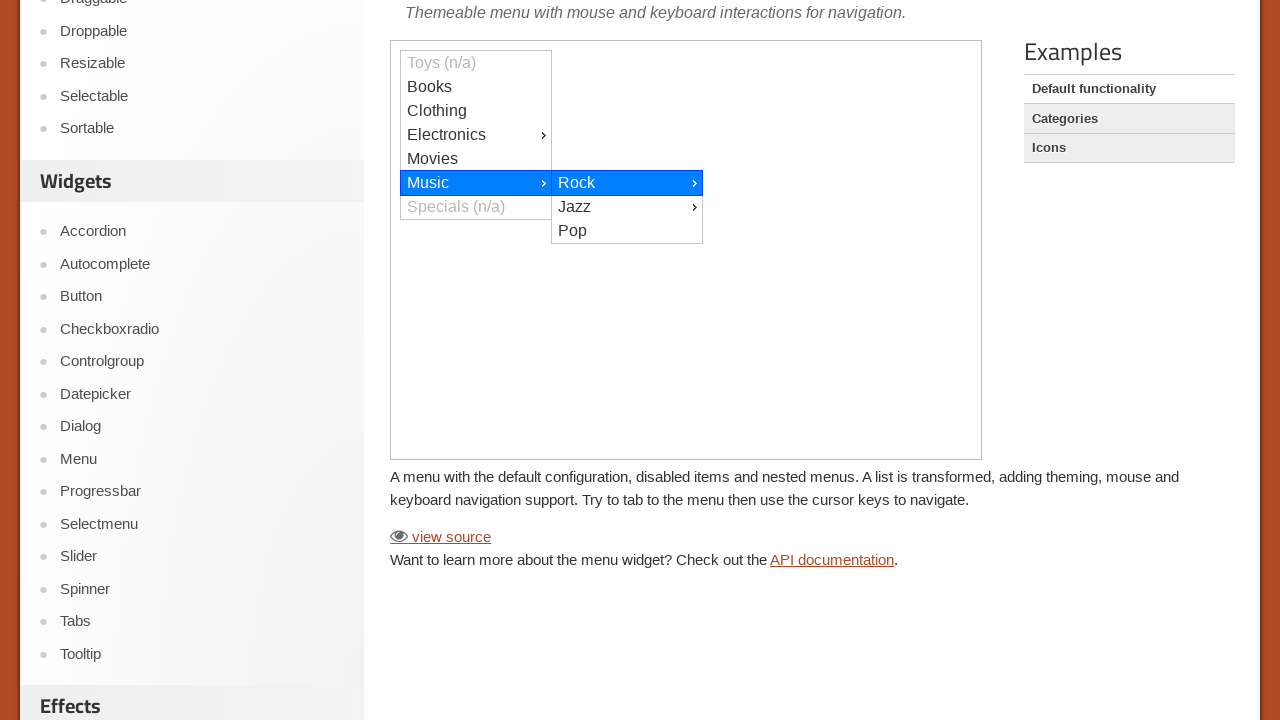

Waited 500ms for nested submenu to appear
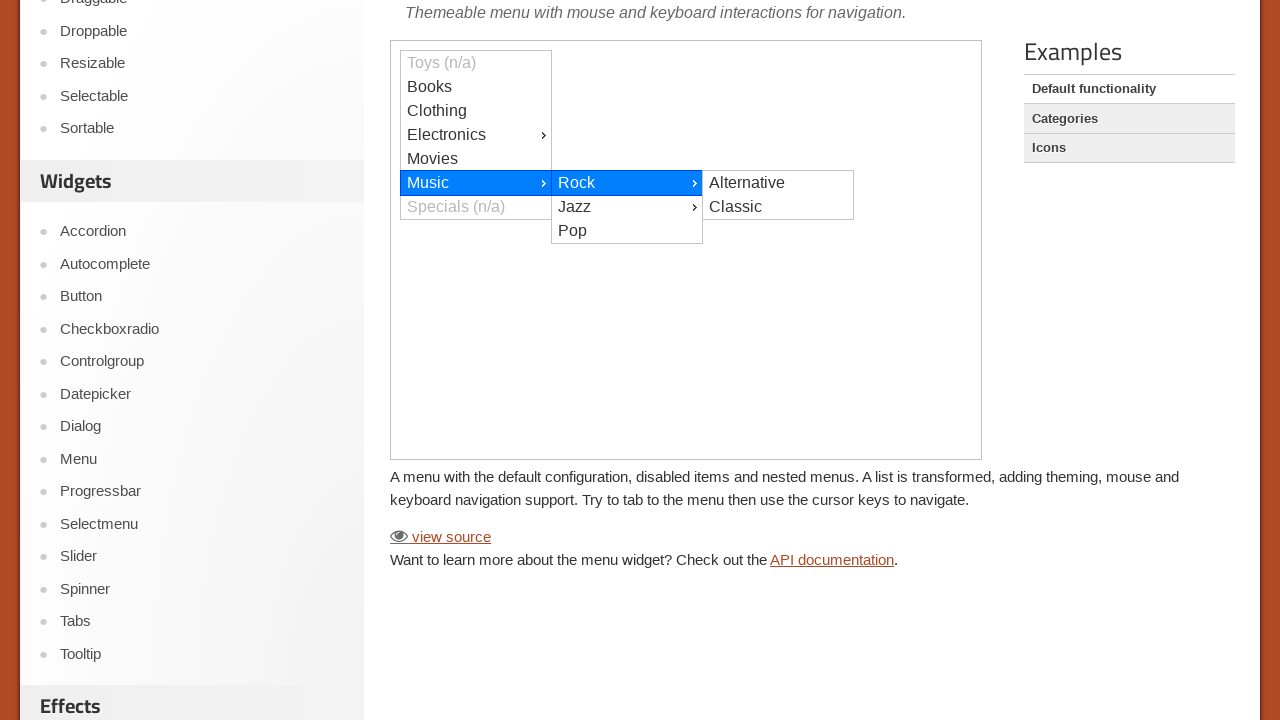

Clicked Alternative option from Rock submenu at (778, 183) on iframe.demo-frame >> internal:control=enter-frame >> div >> internal:has-text="A
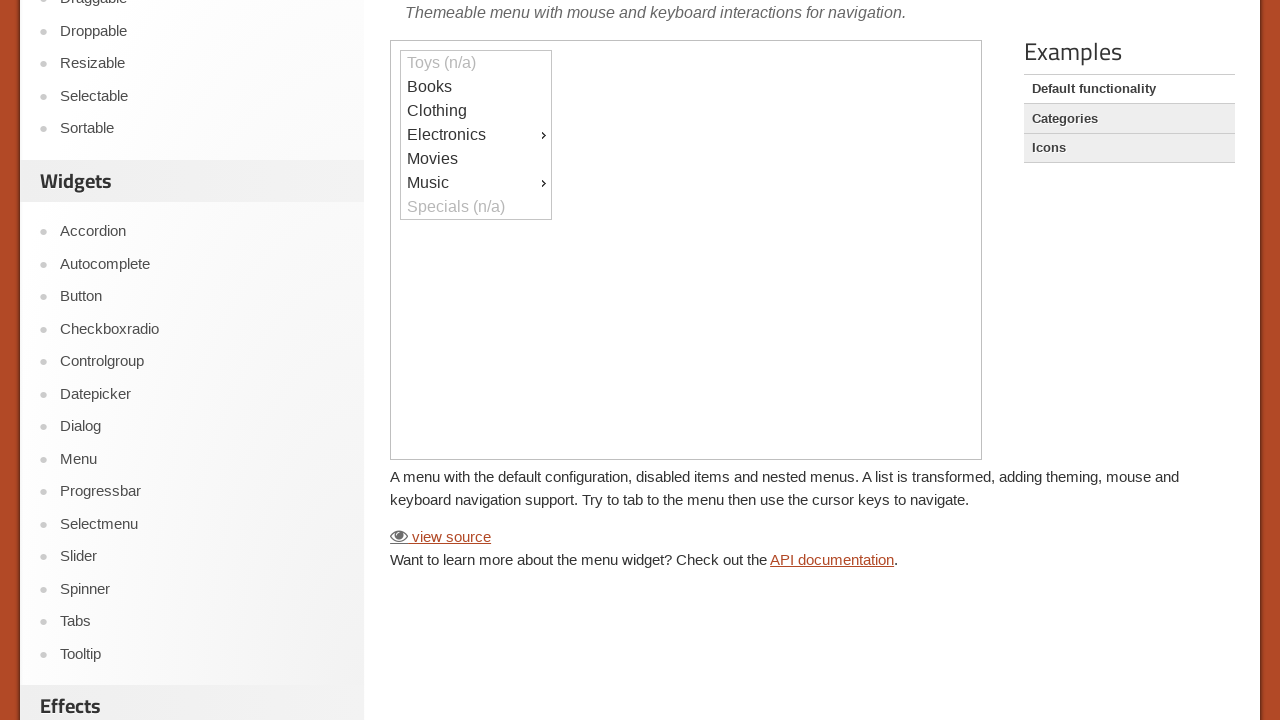

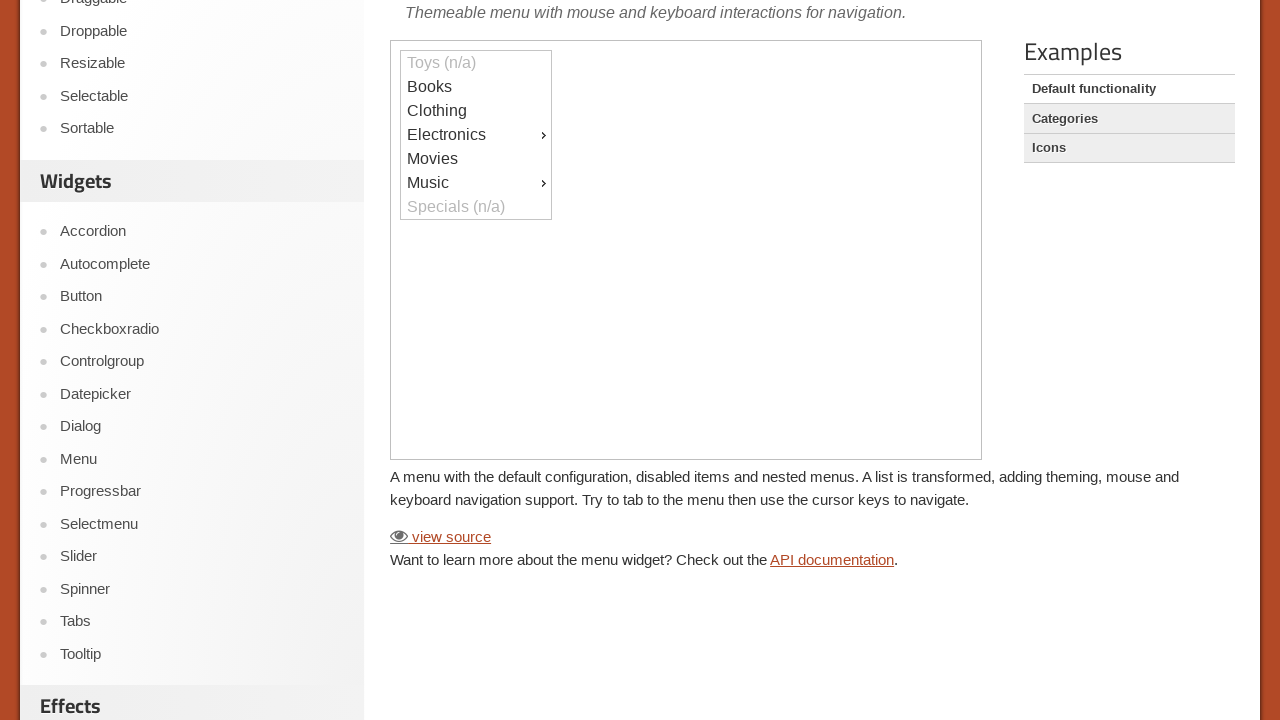